Verifies all links on the page are active by checking their HTTP response codes

Starting URL: https://www.benthonlabs.com/

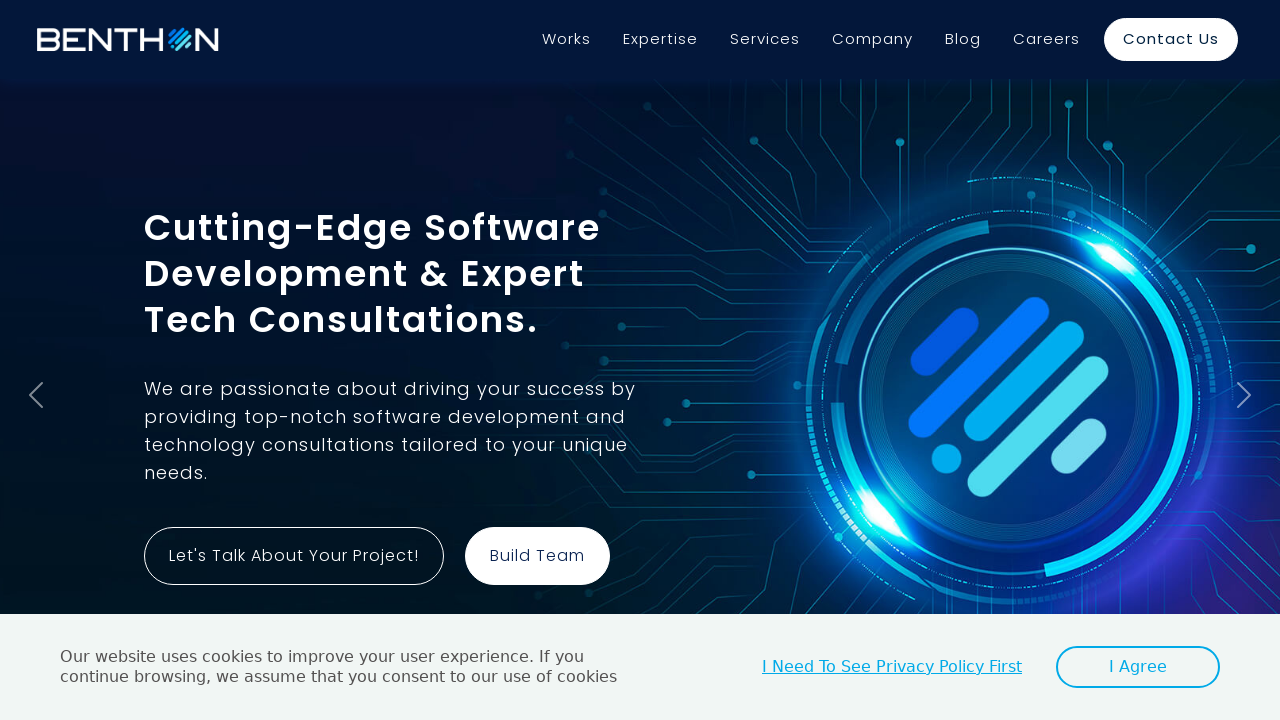

Waited for page to reach networkidle state
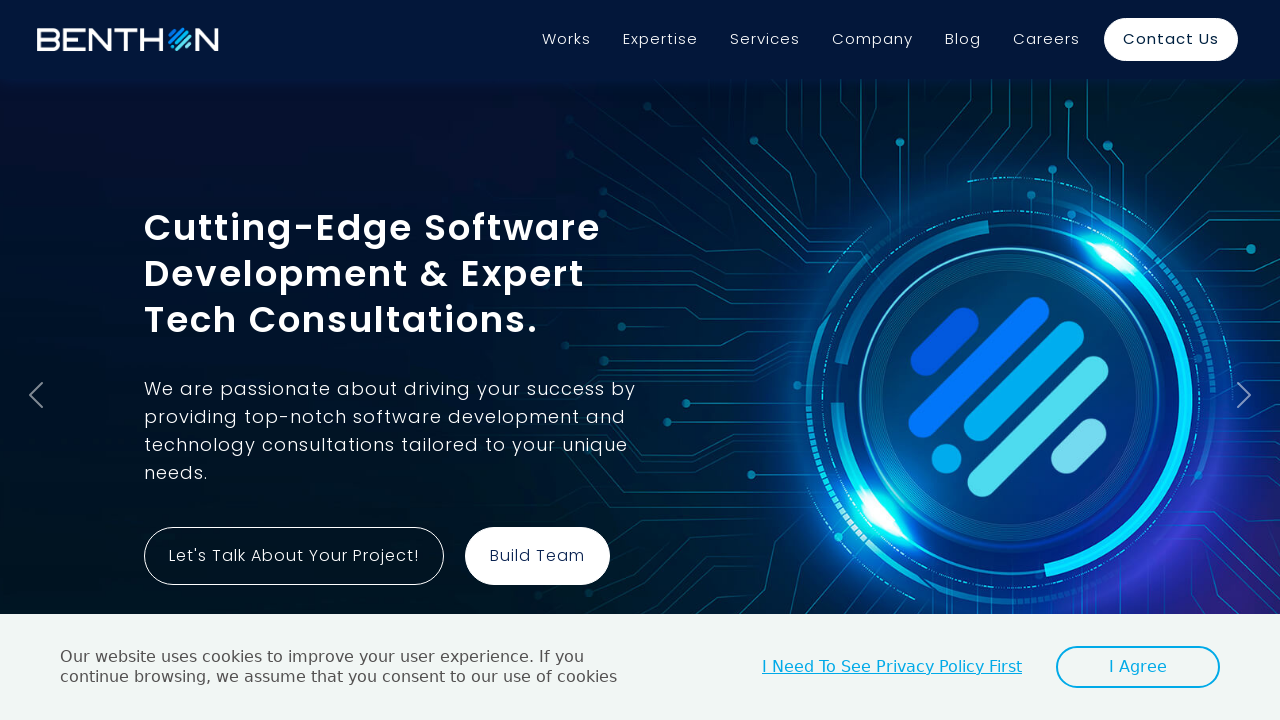

Retrieved all links from the page
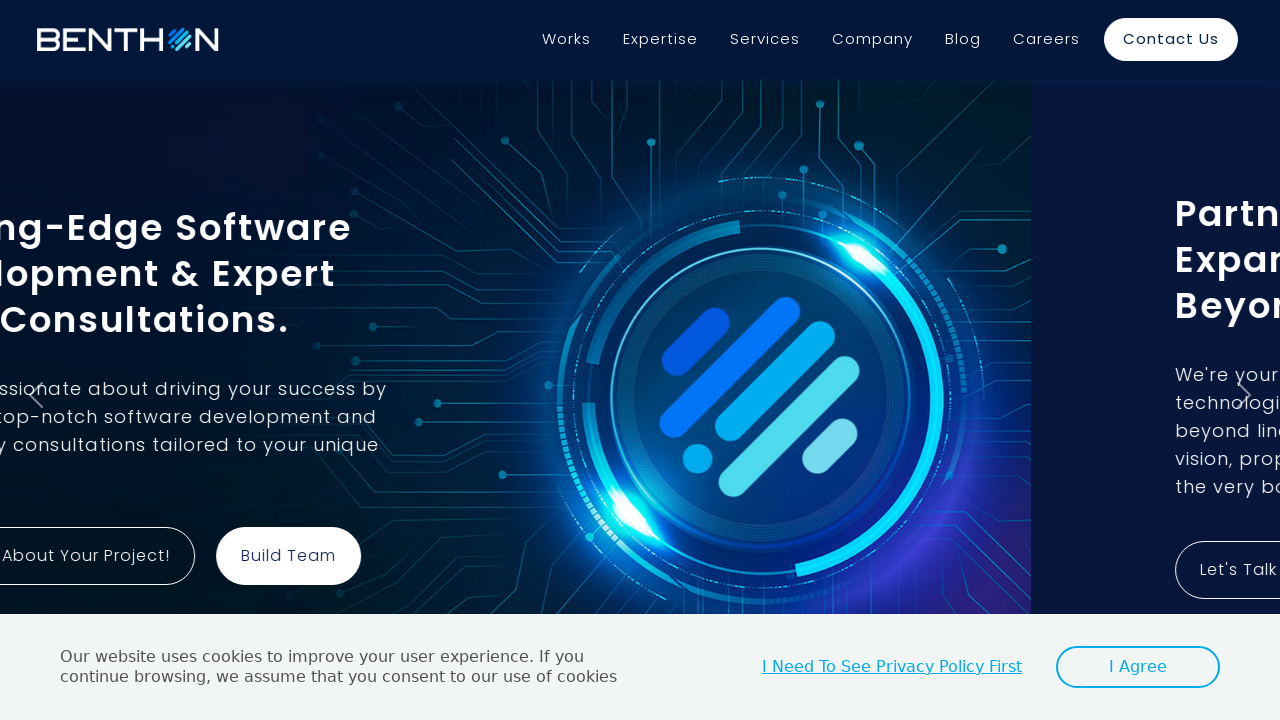

Verified that links exist on the page
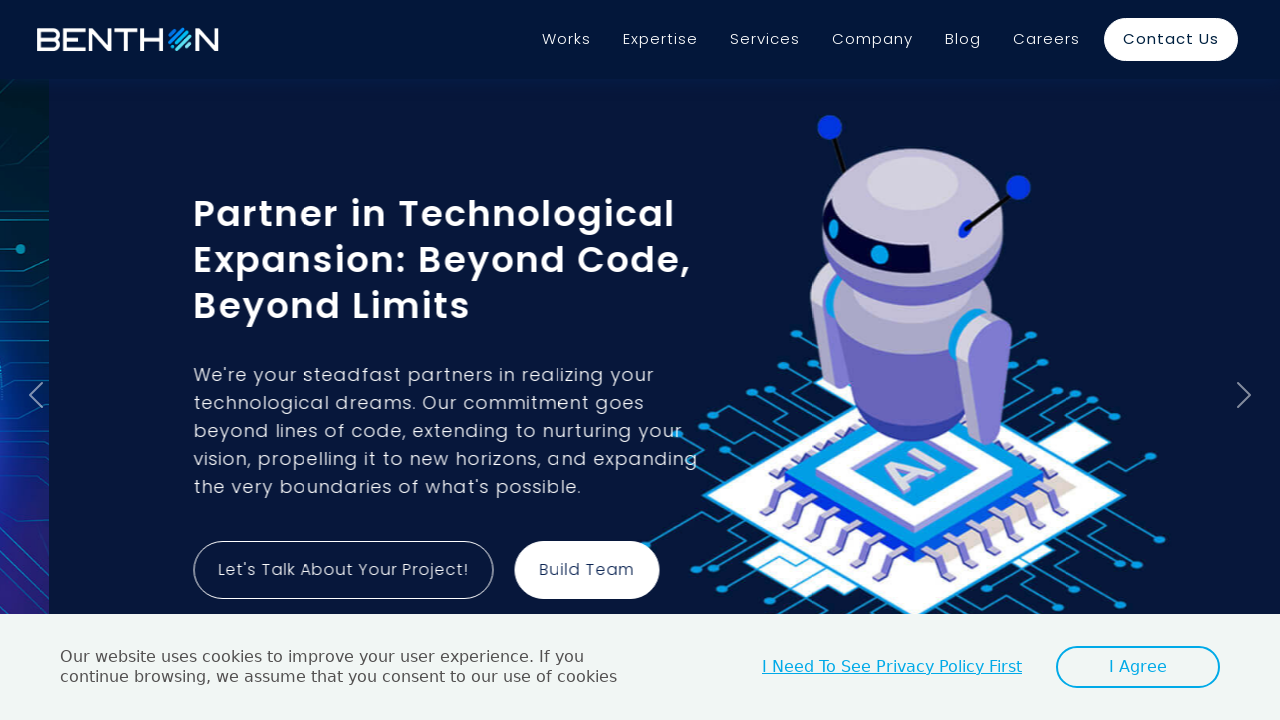

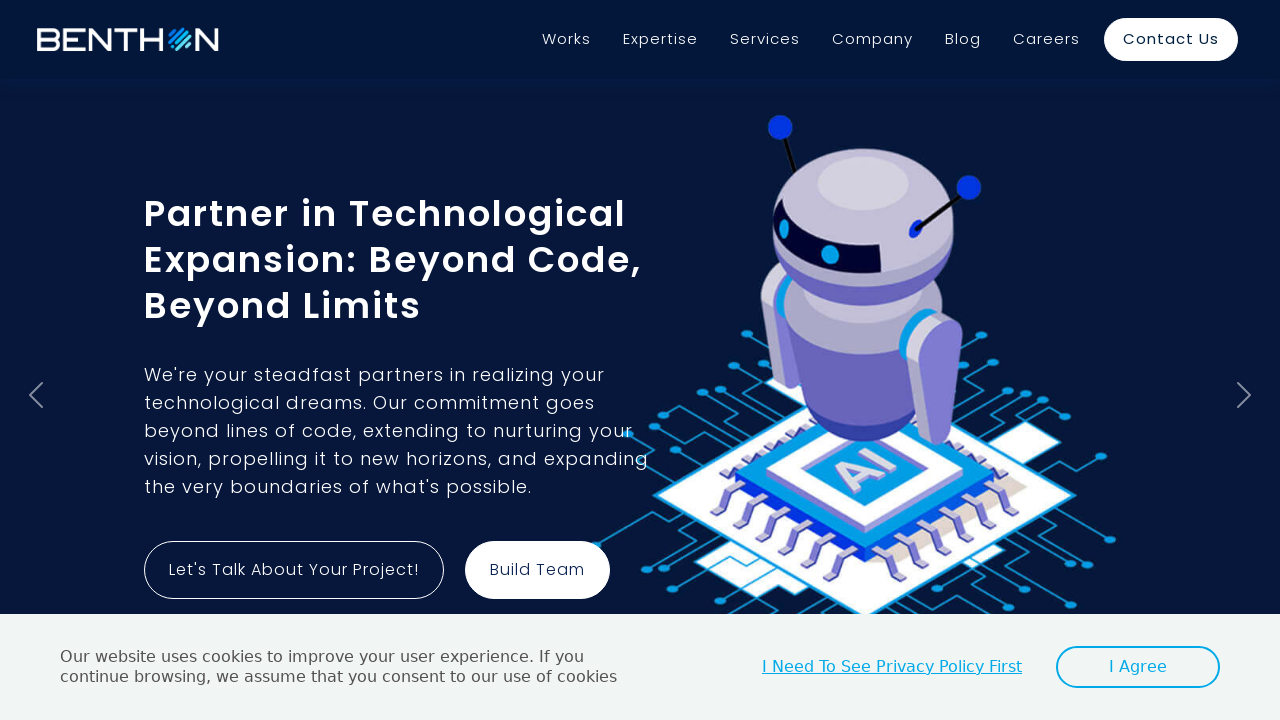